Solves a math challenge by extracting a value from an image attribute, calculating a result, filling the answer, and submitting the form with checkbox and radio button selections

Starting URL: http://suninjuly.github.io/get_attribute.html

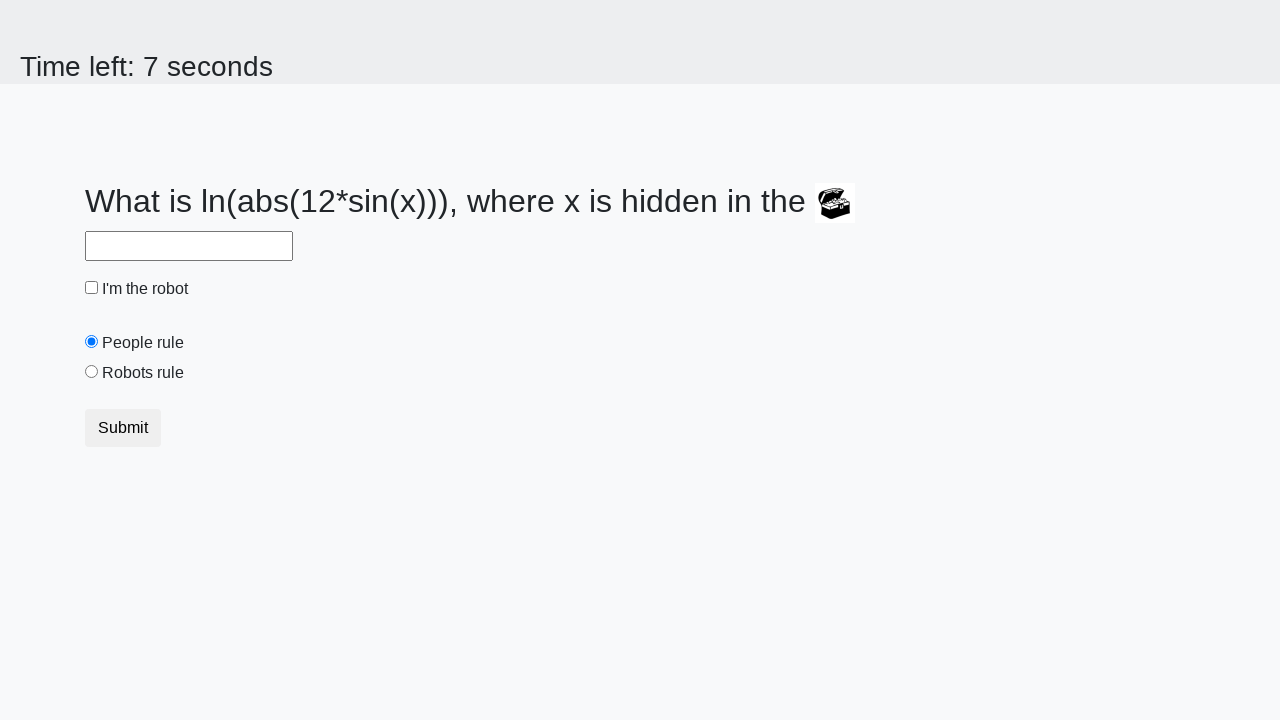

Located treasure chest image element
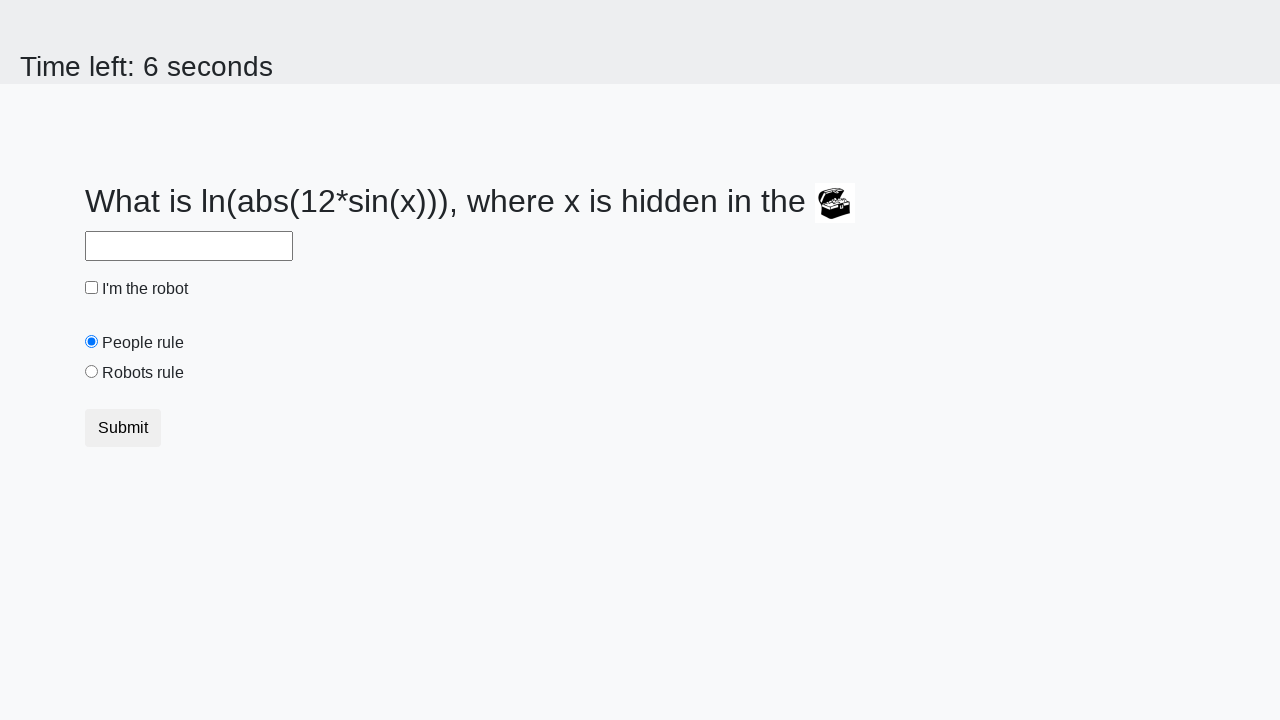

Extracted valuex attribute from treasure image: 348
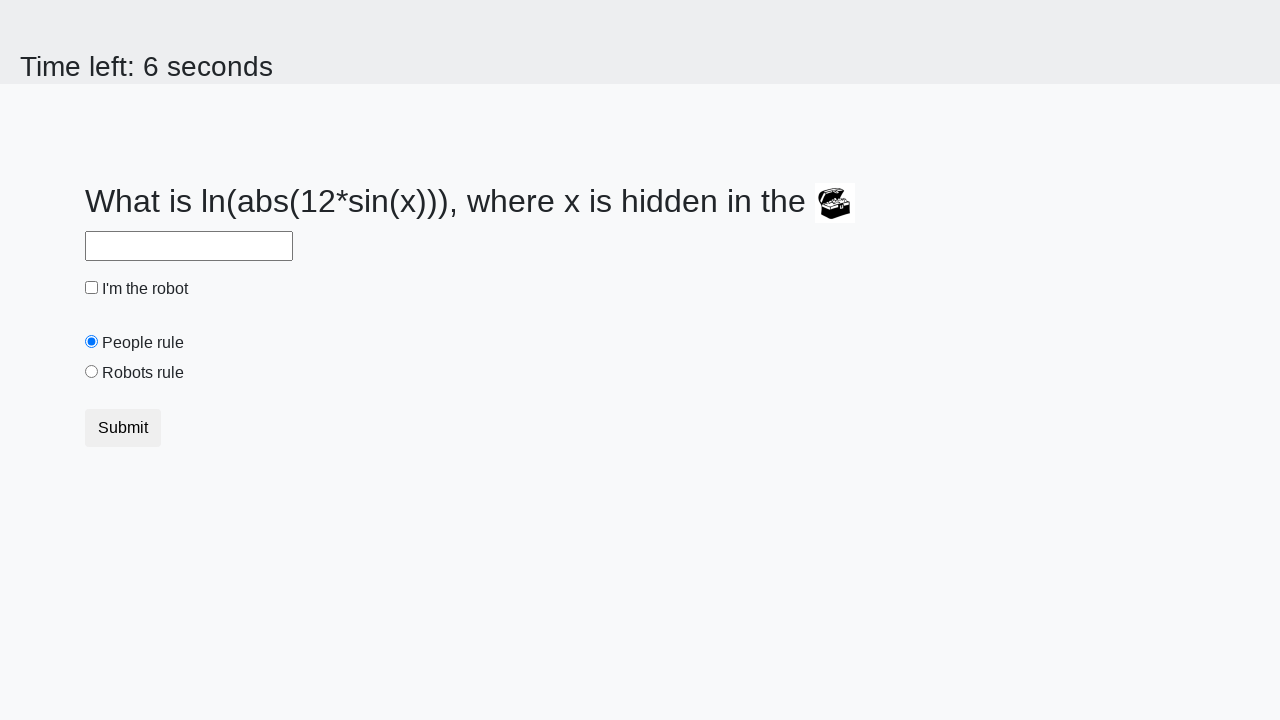

Calculated math formula result: 2.06478039923112
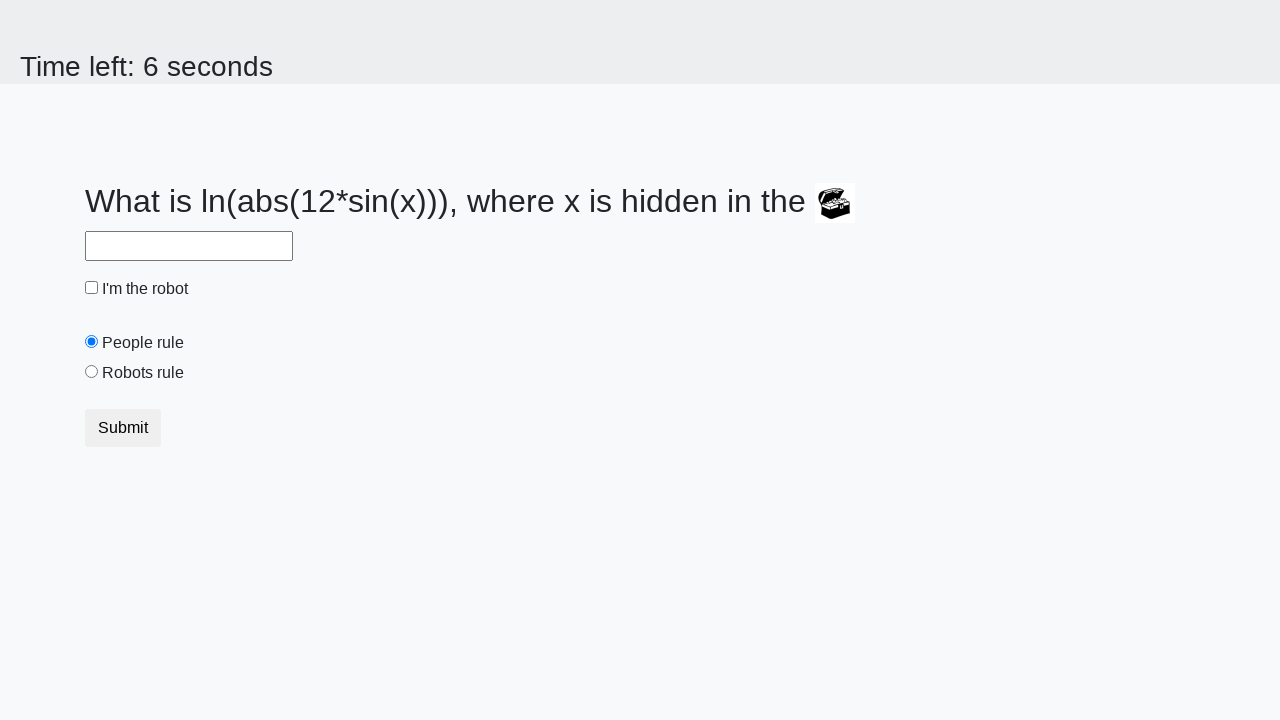

Filled answer field with calculated value: 2.06478039923112 on input#answer
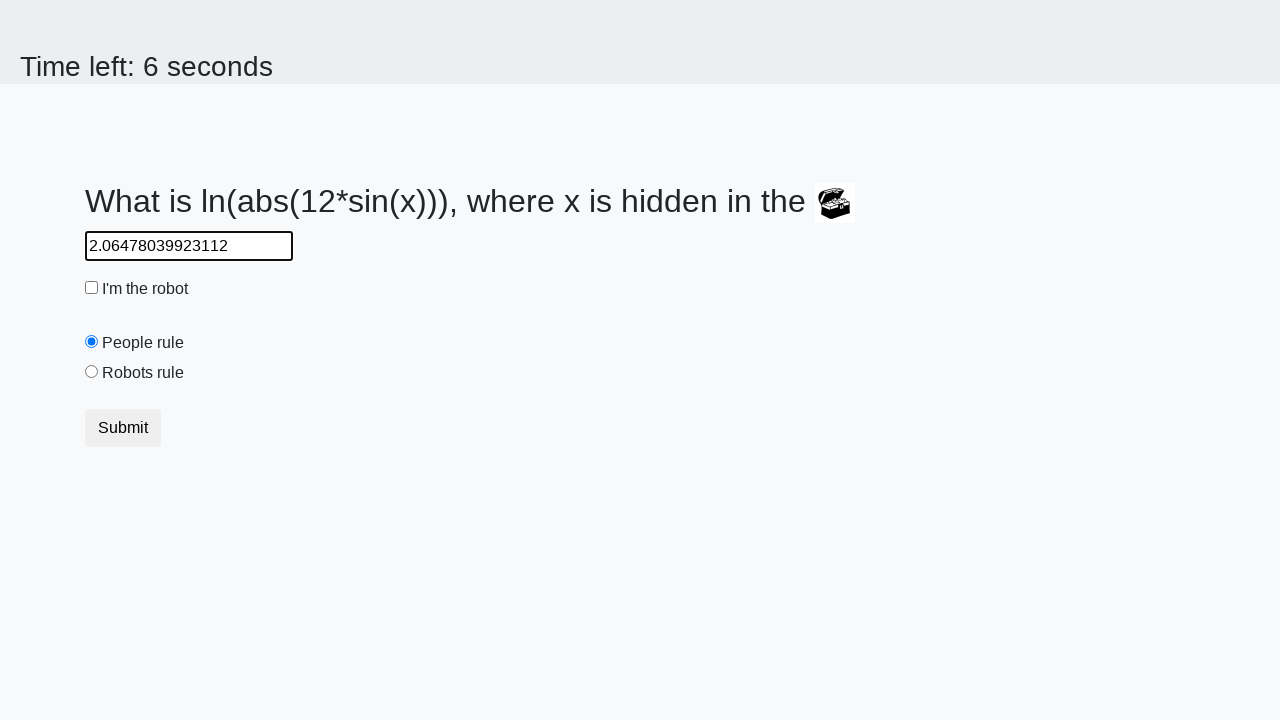

Clicked 'I'm the robot' checkbox at (92, 288) on #robotCheckbox.check-input
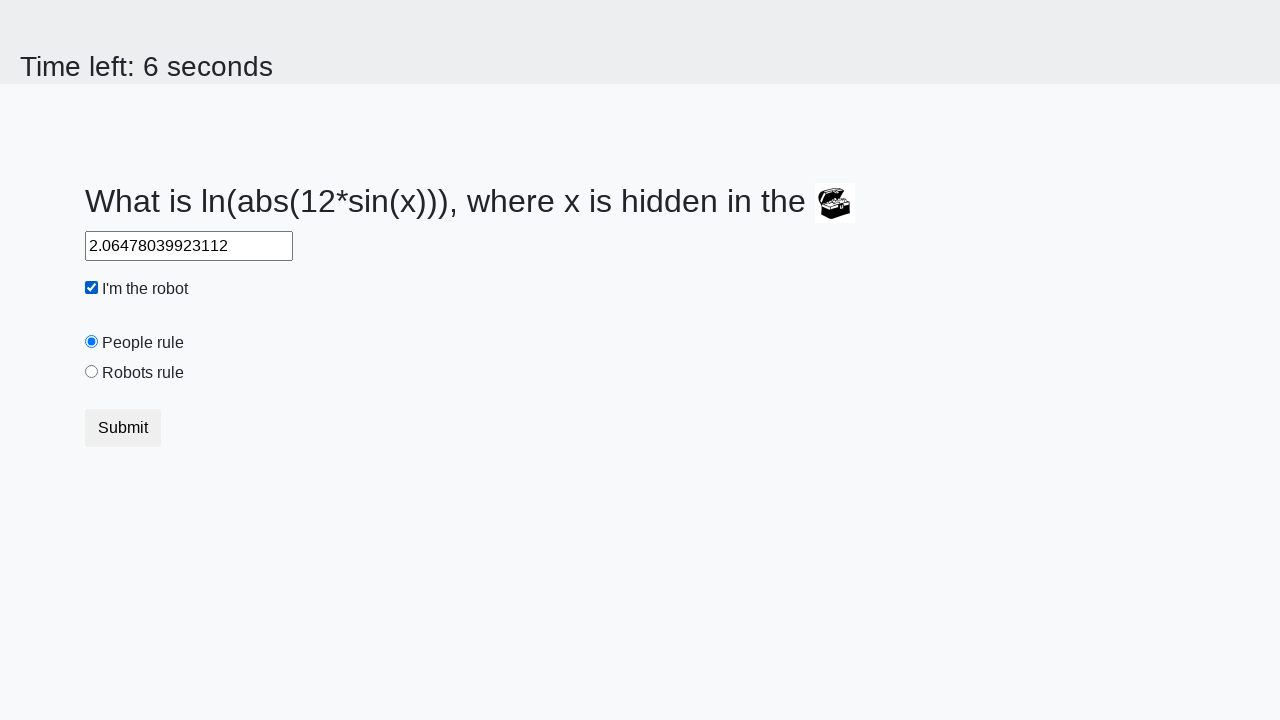

Selected 'Robots rule!' radio button at (92, 372) on #robotsRule.check-input
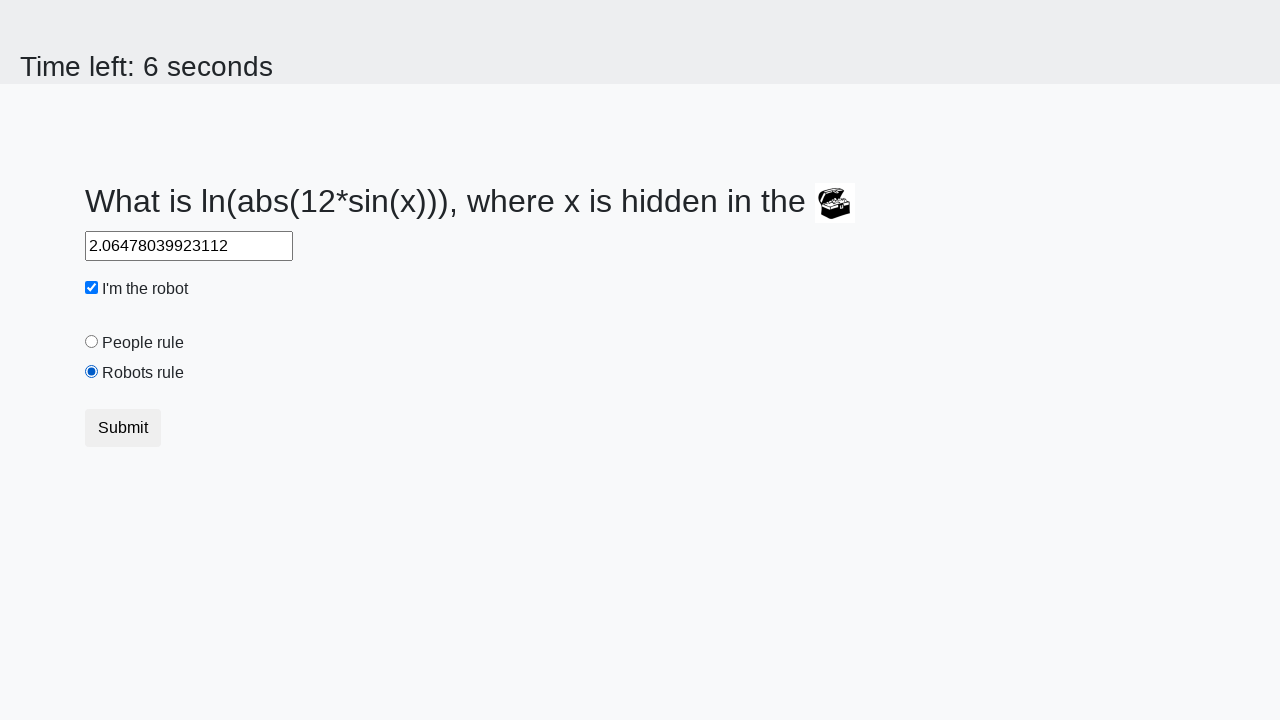

Clicked submit button to complete the math challenge at (123, 428) on button.btn.btn-default
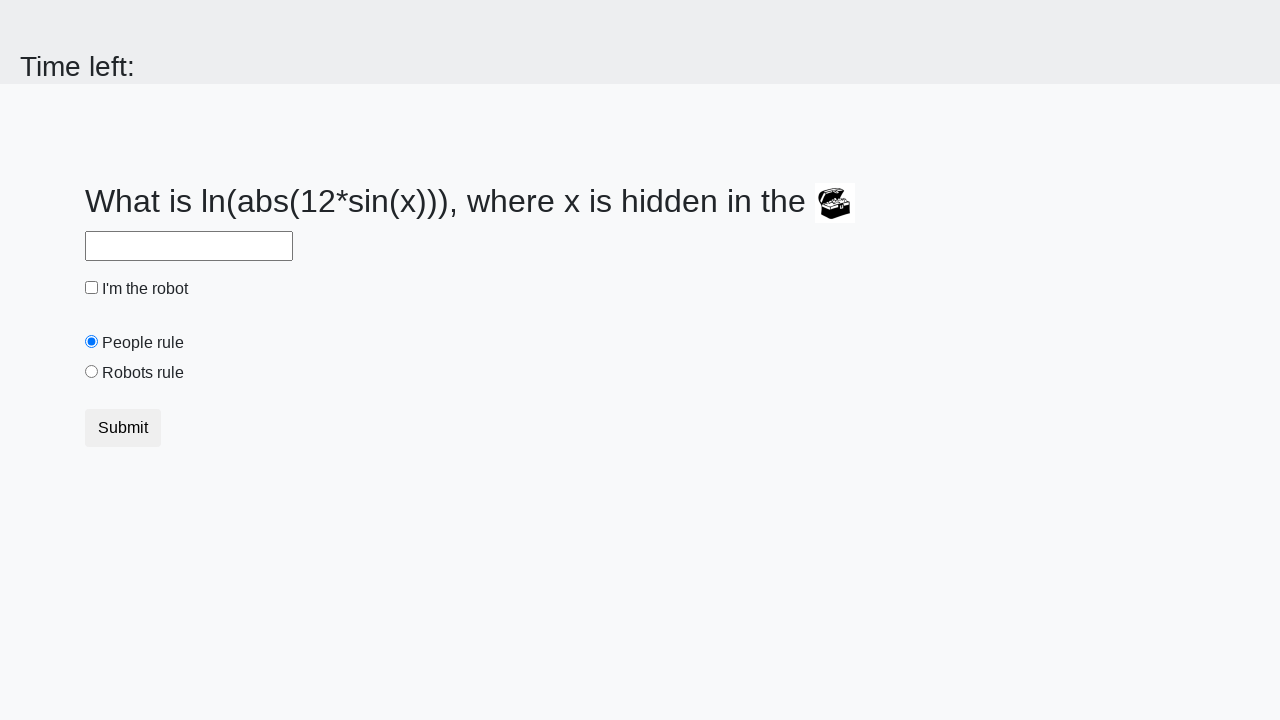

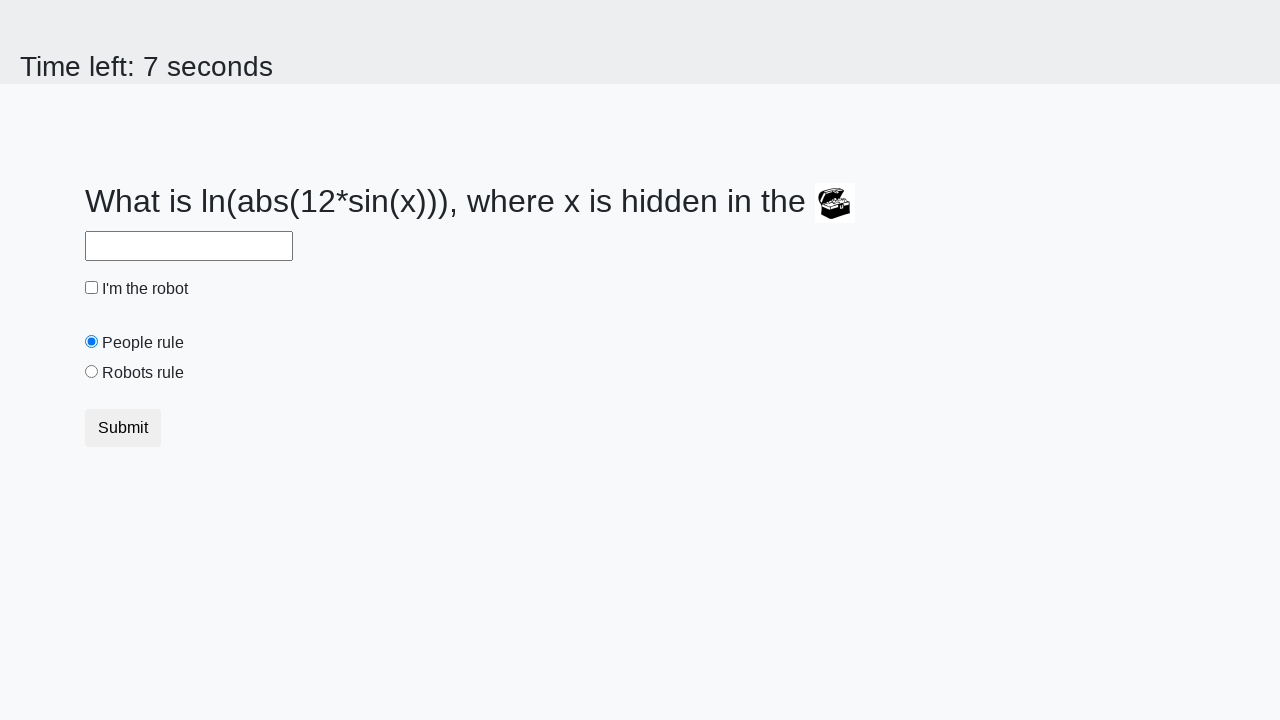